Tests browser window maximize functionality by navigating to a website and maximizing the window

Starting URL: https://www.mountsinai.org/

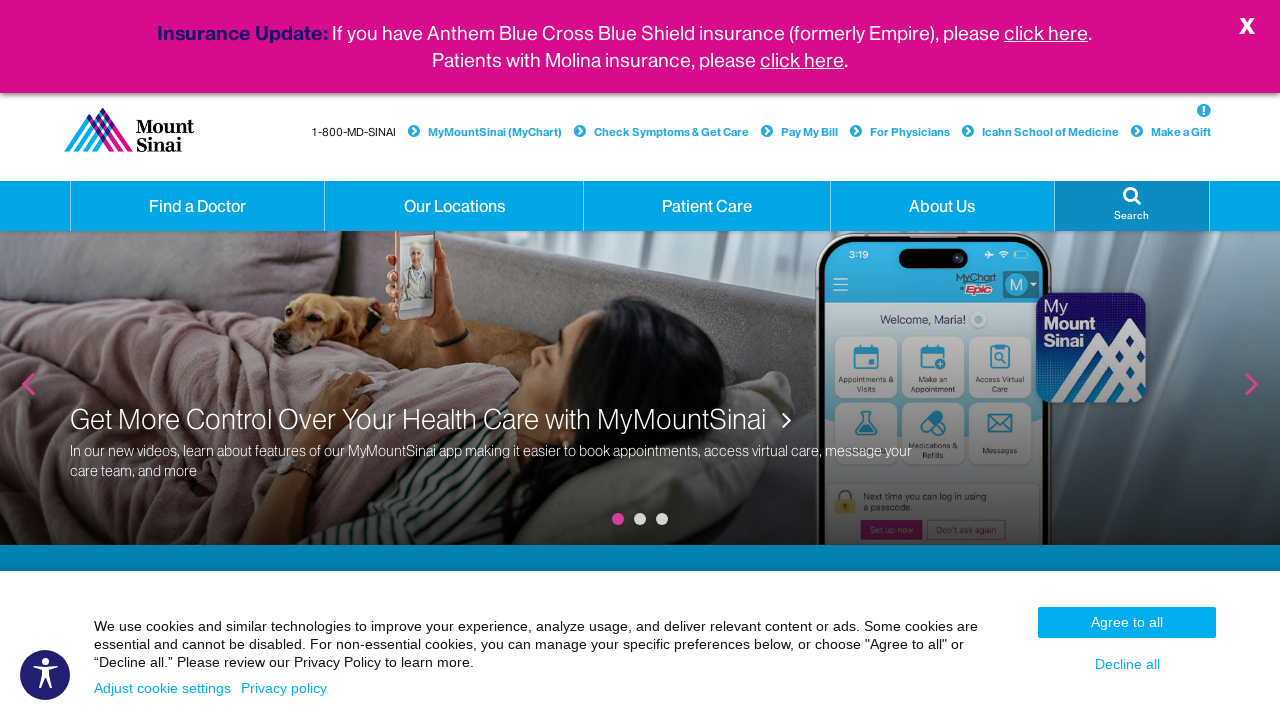

Set viewport size to 1920x1080 to maximize browser window
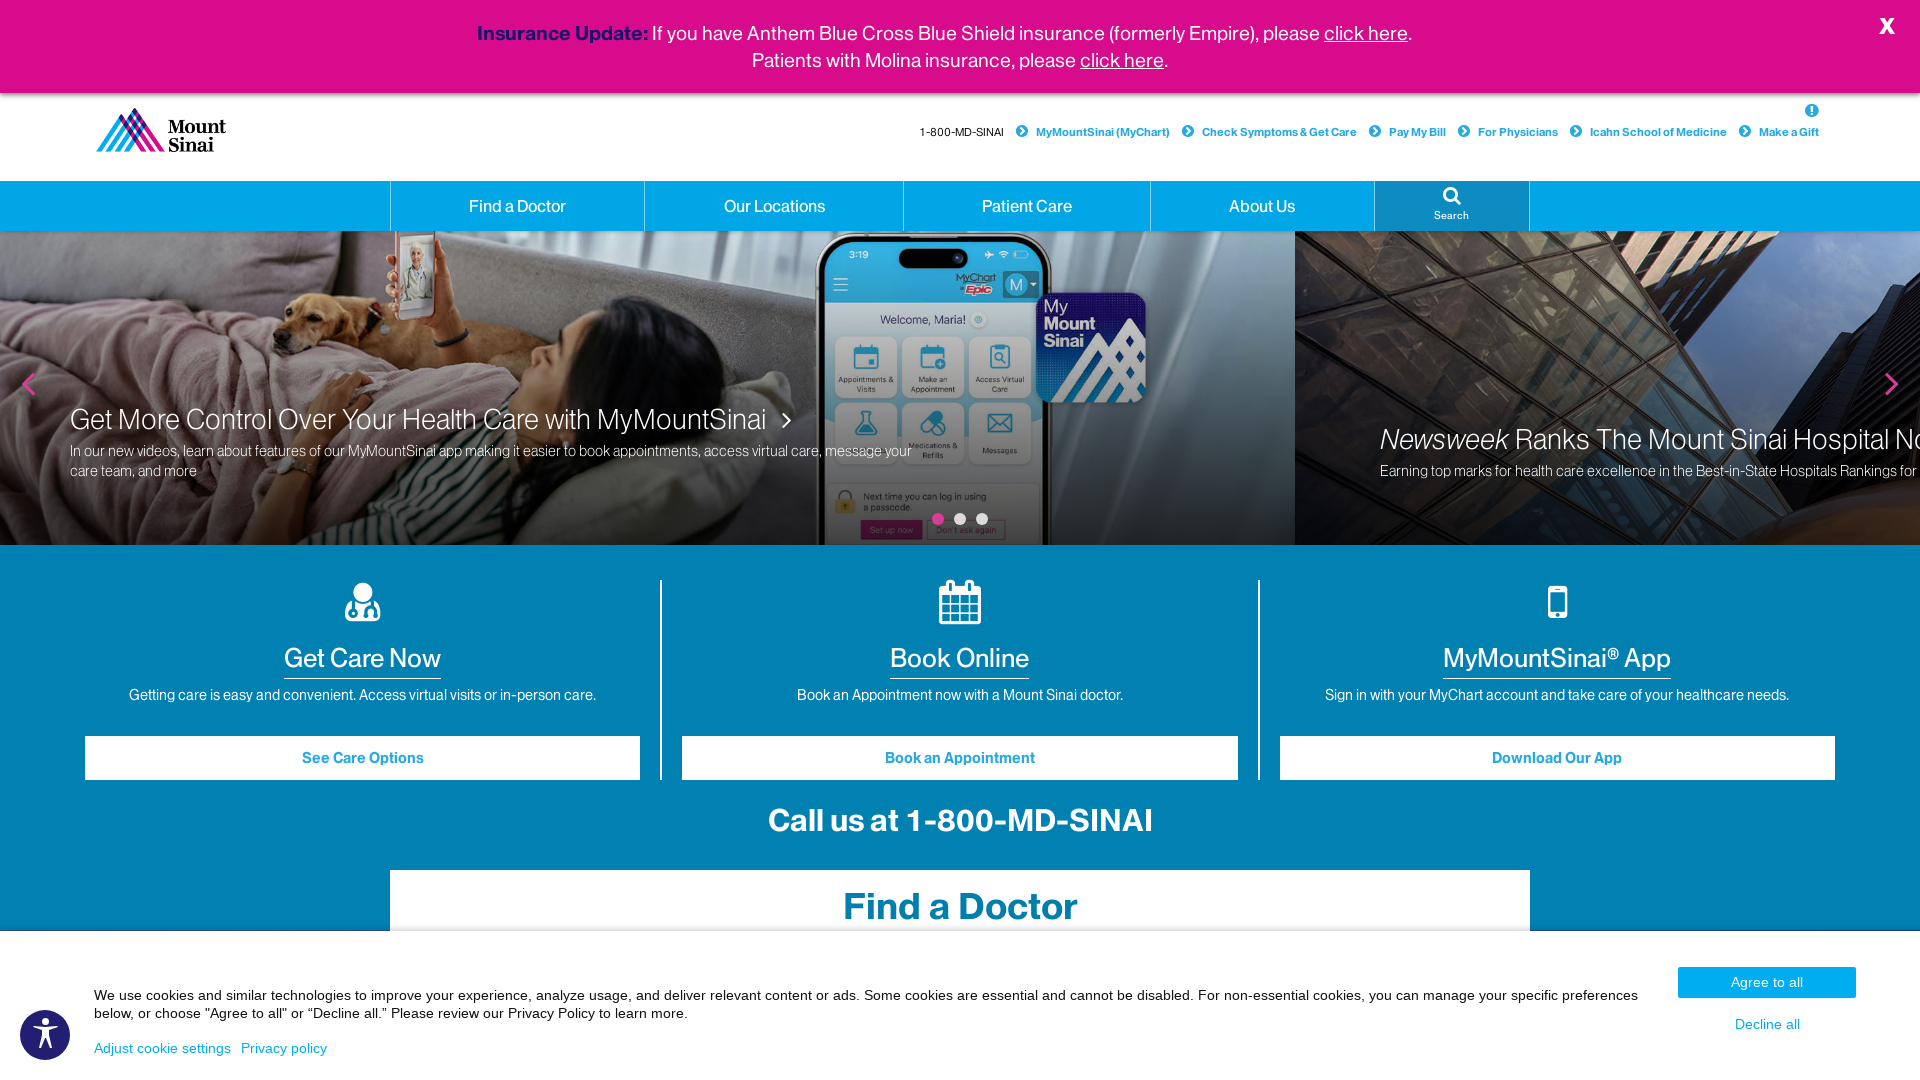

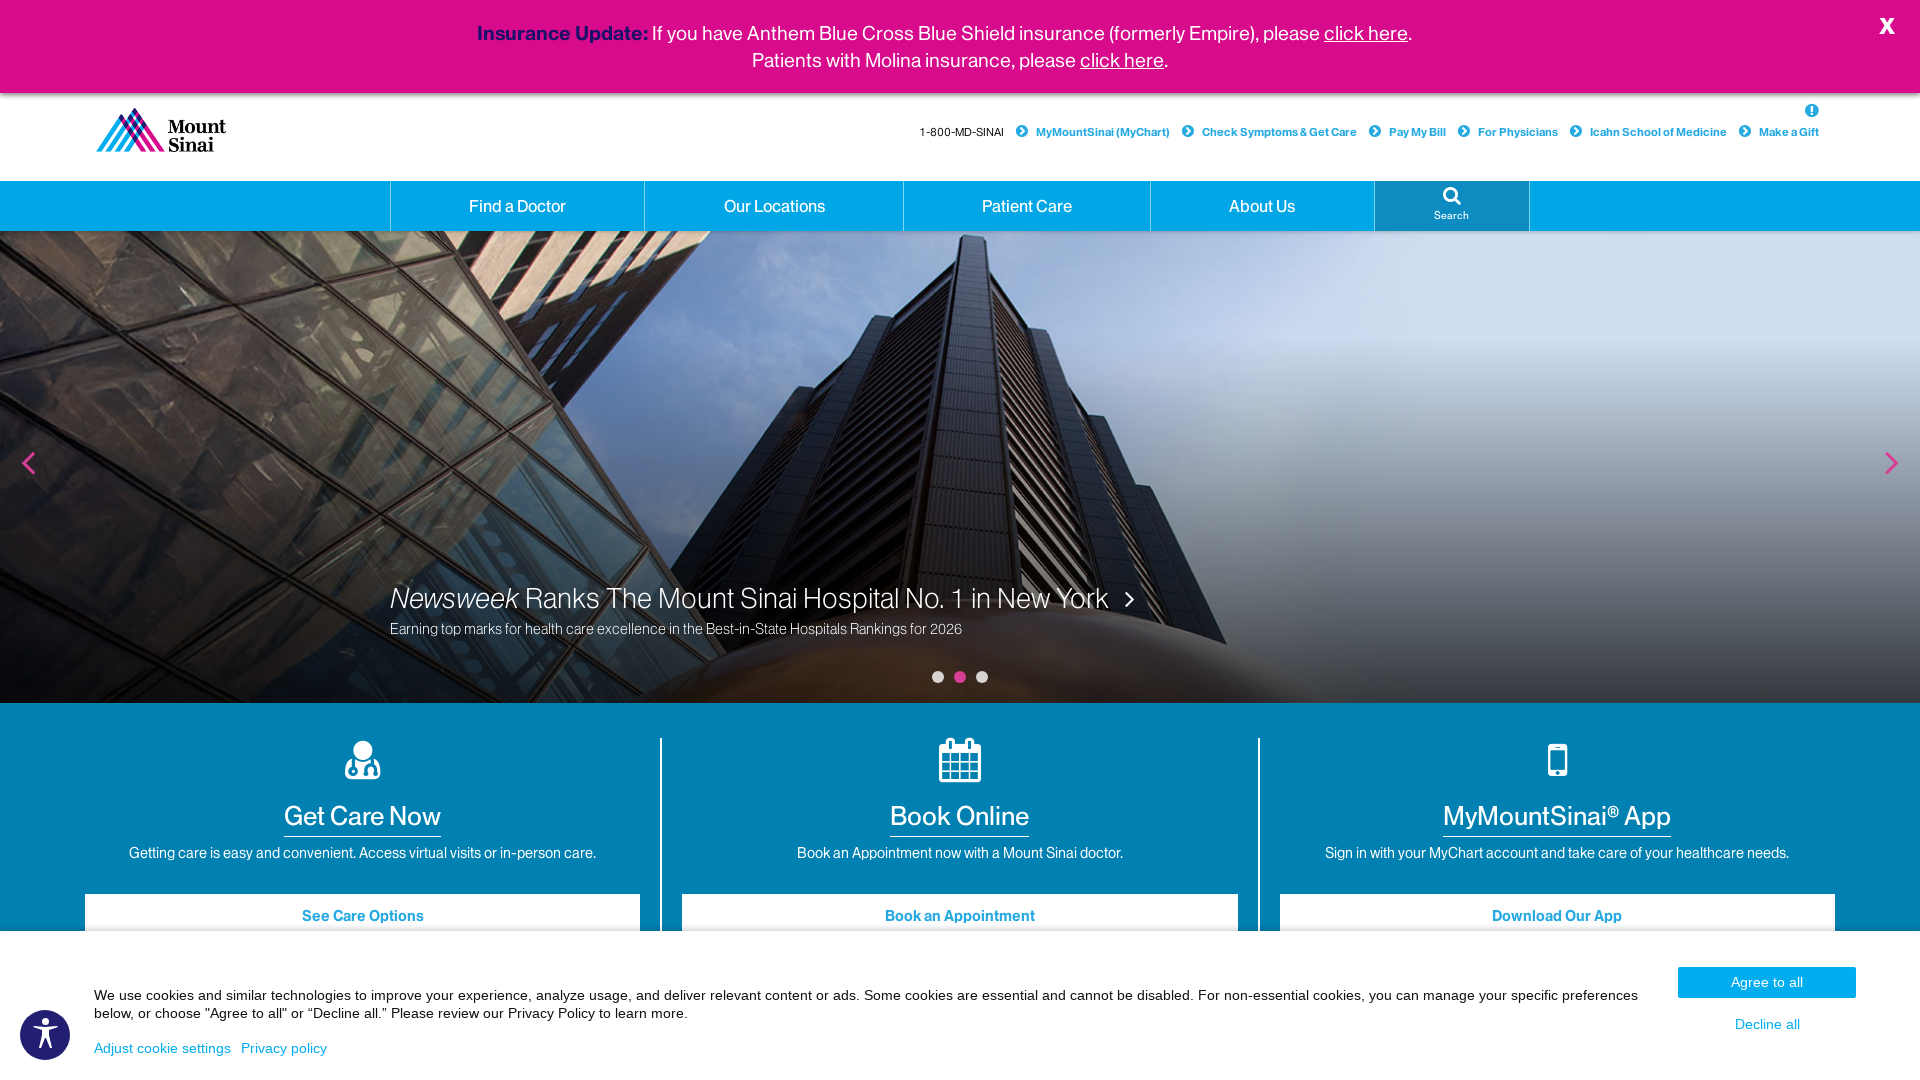